Tests dropdown functionality using Playwright's select_option method to choose "Option 1" by visible text and verify the selection.

Starting URL: http://the-internet.herokuapp.com/dropdown

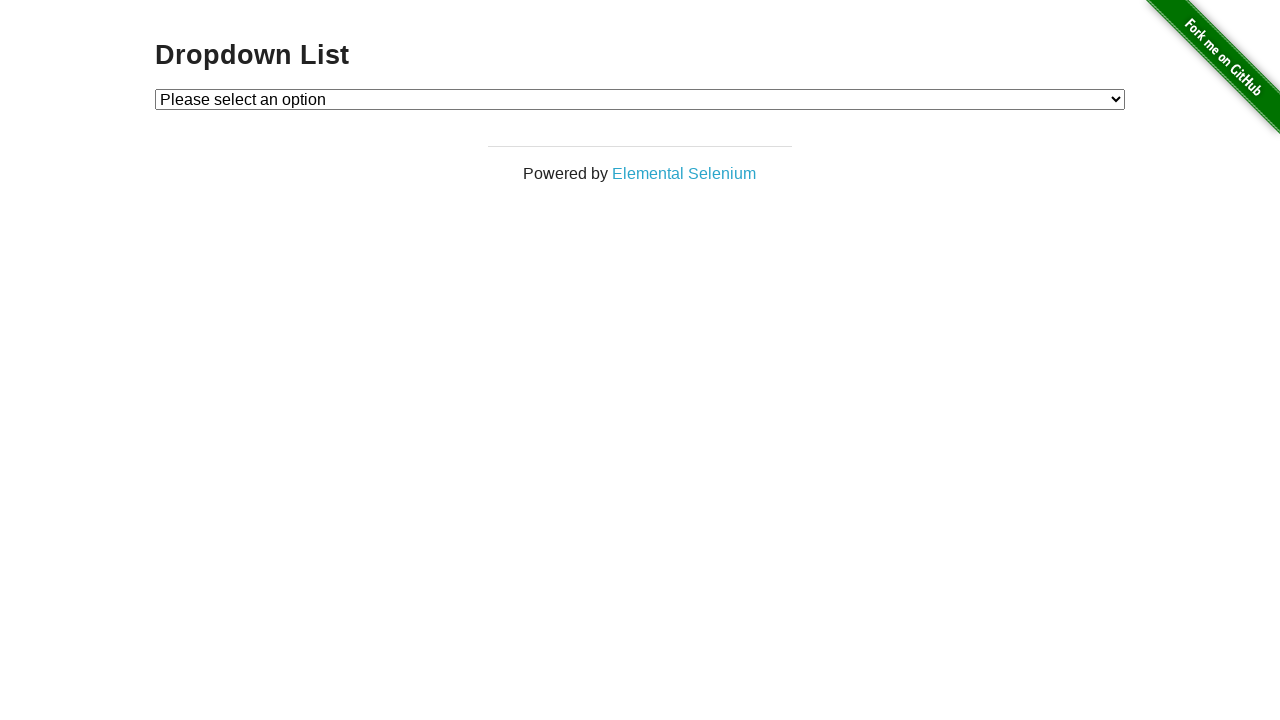

Waited for dropdown element to be visible
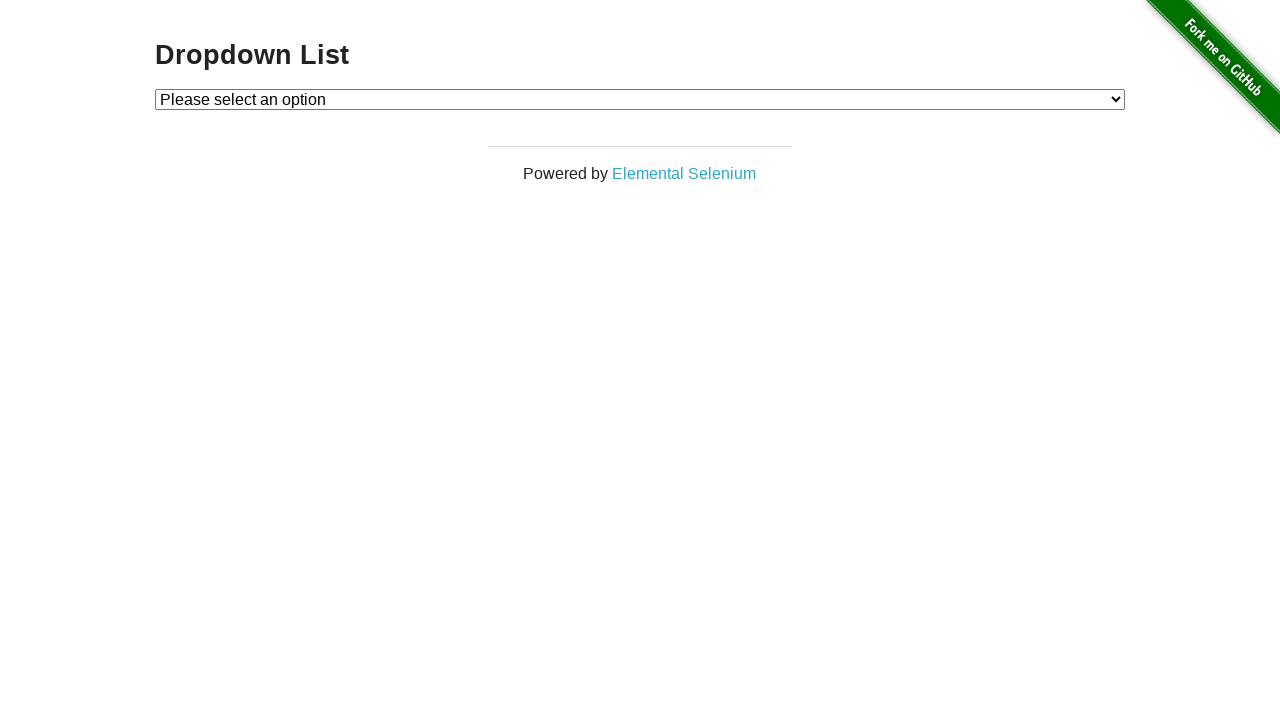

Selected 'Option 1' from dropdown using visible text on #dropdown
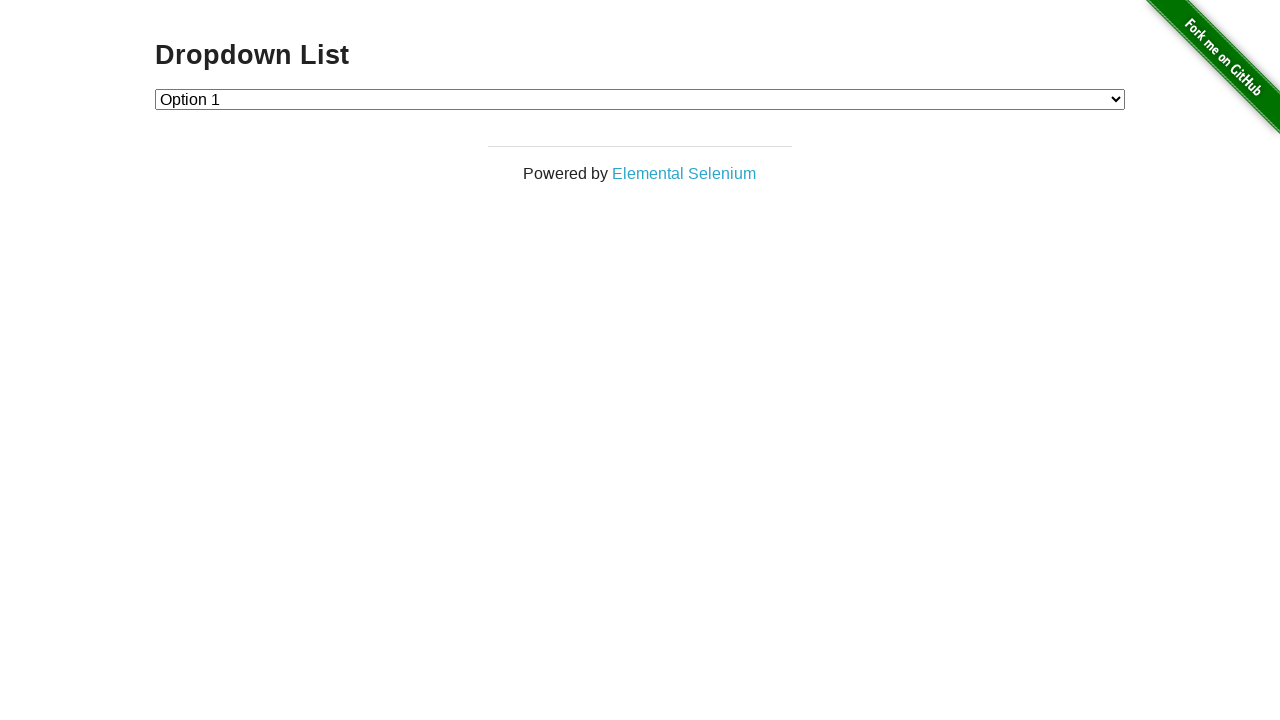

Retrieved selected option text from dropdown
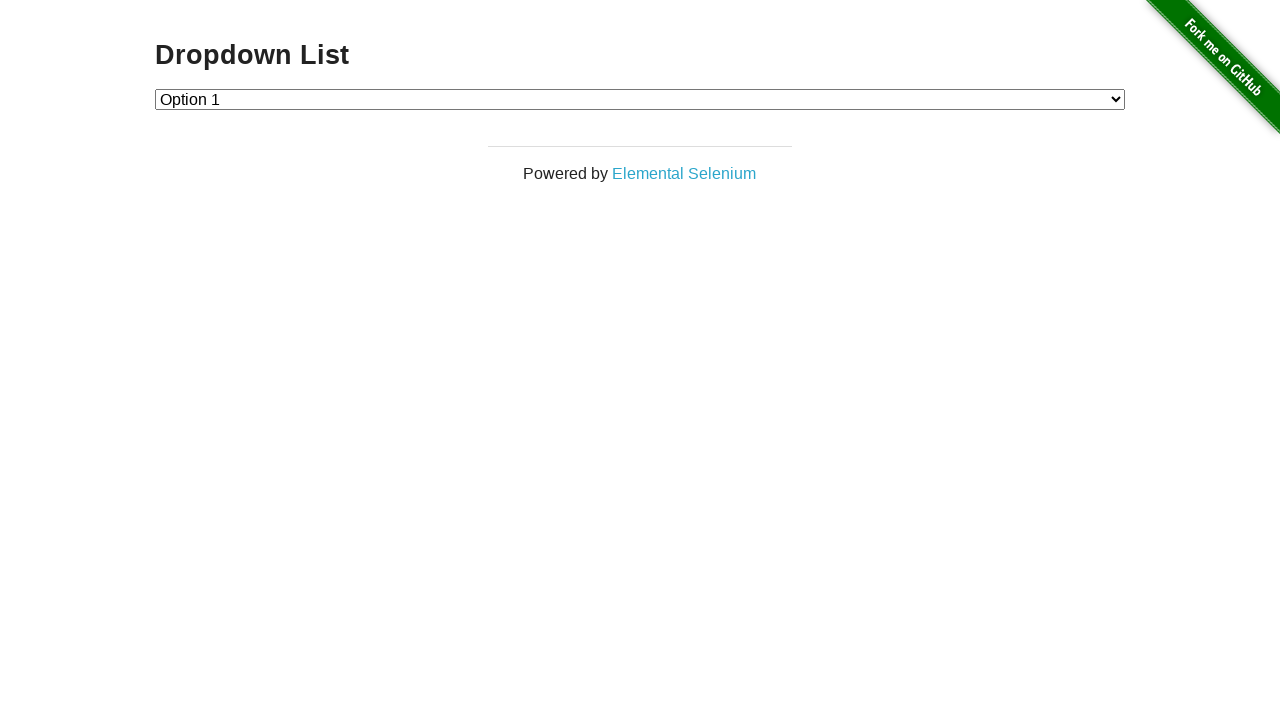

Verified that 'Option 1' is correctly selected in dropdown
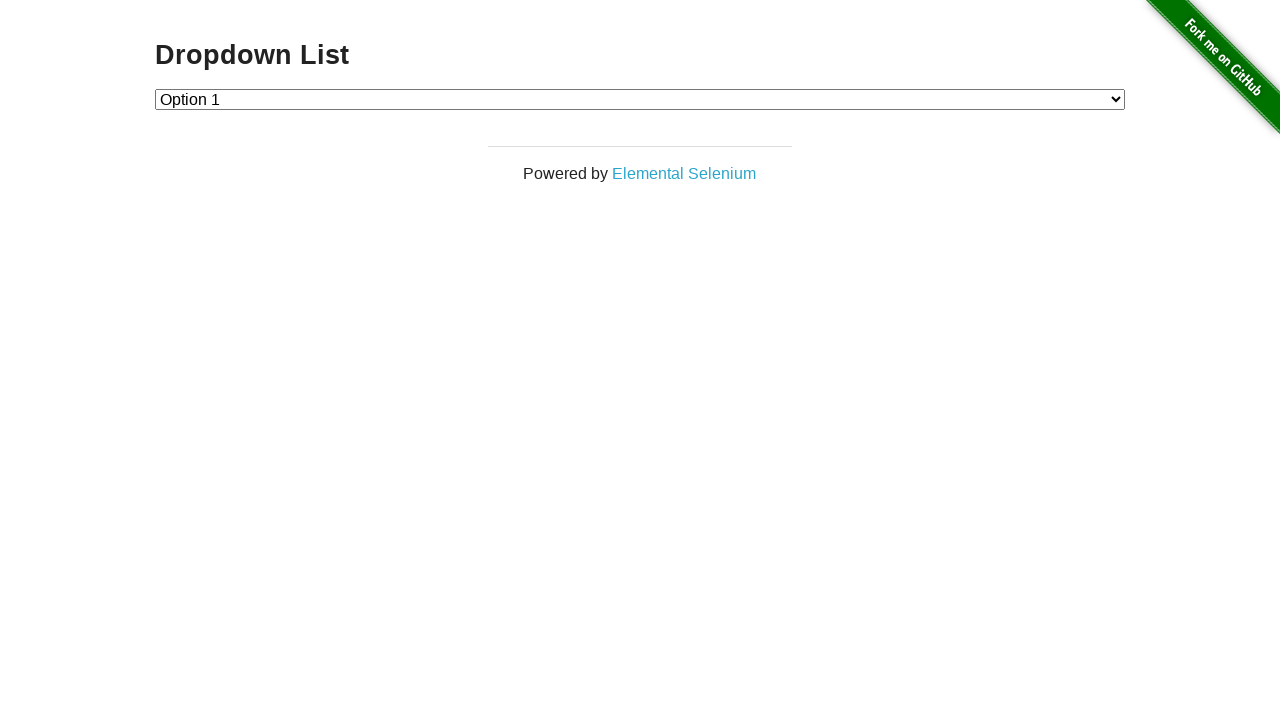

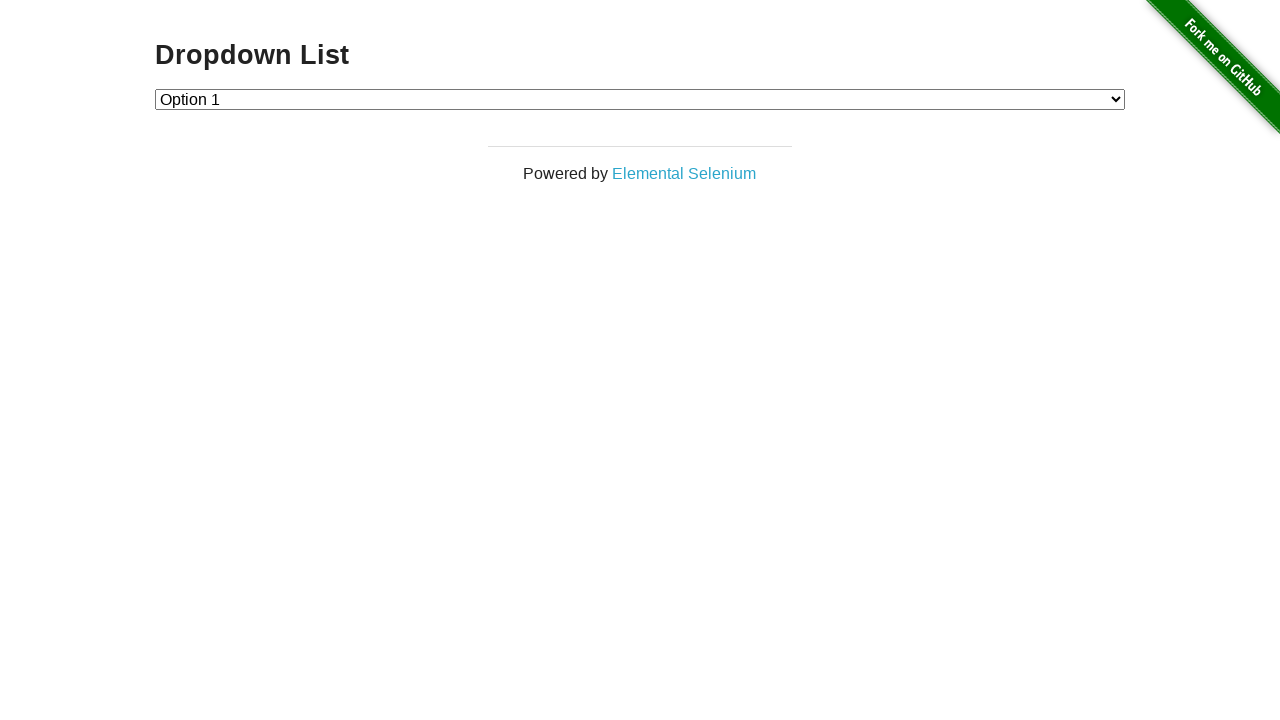